Verifies that the main page loads successfully by checking if the slider element is displayed

Starting URL: http://automationexercise.com

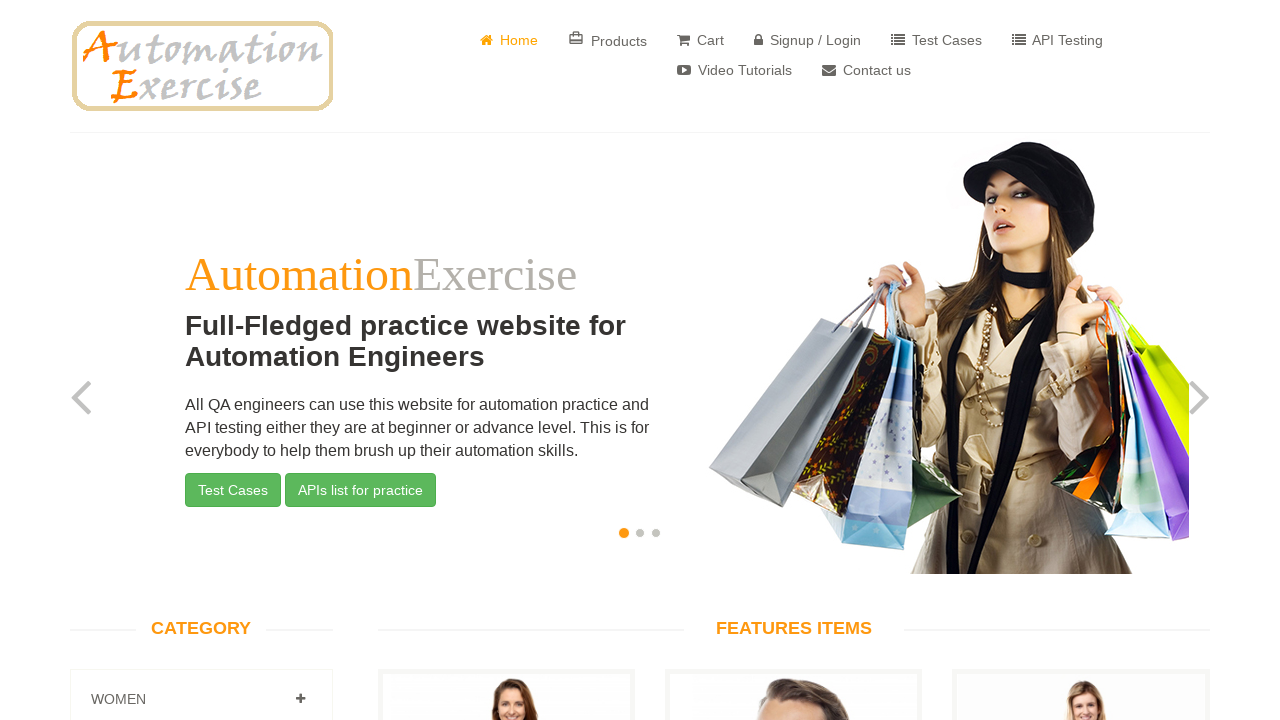

Waited for slider element to load on main page
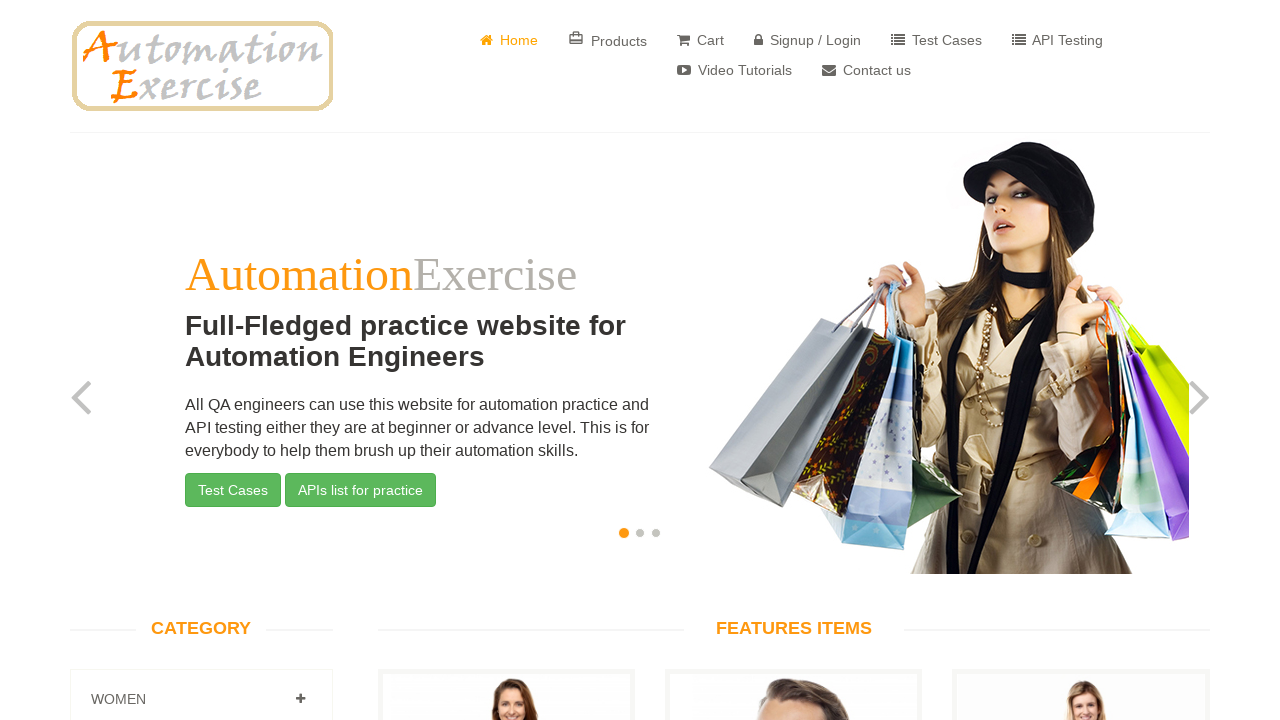

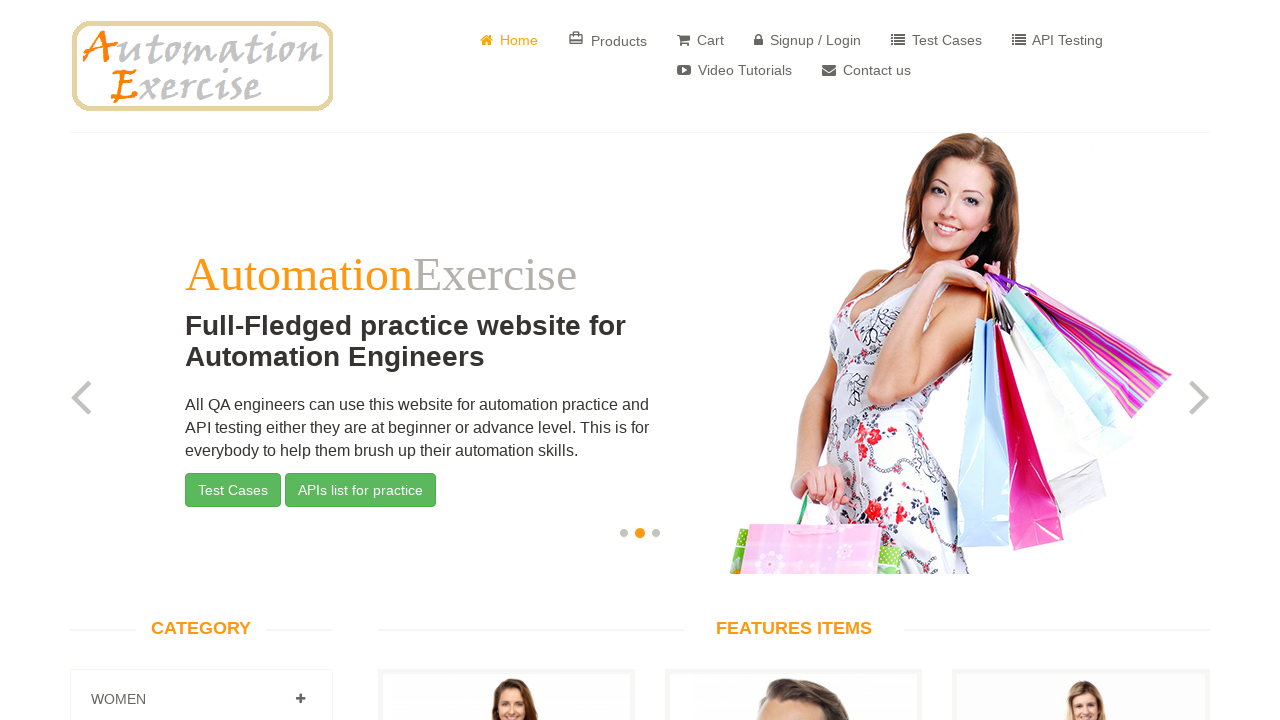